Tests keyboard actions on jQuery UI selectable demo by selecting multiple items (Item 1, Item 3, Item 5) while holding the Control key

Starting URL: https://jqueryui.com/selectable/

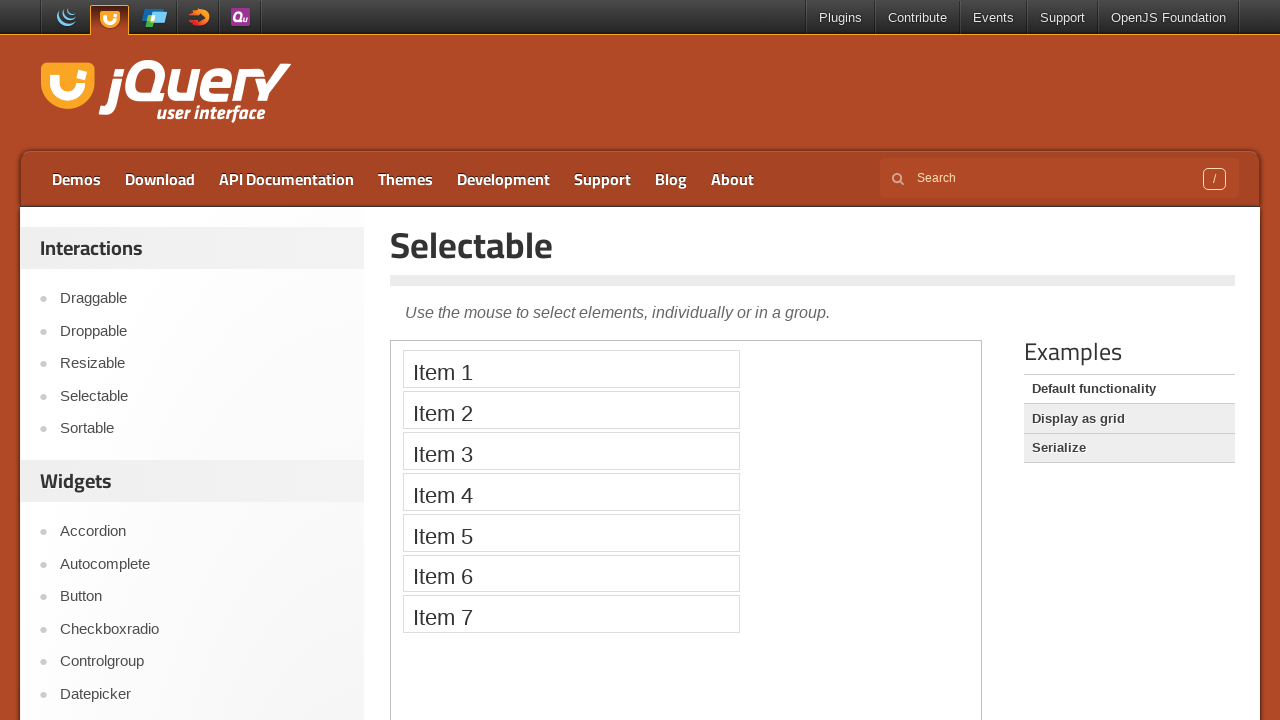

Navigated to jQuery UI selectable demo page
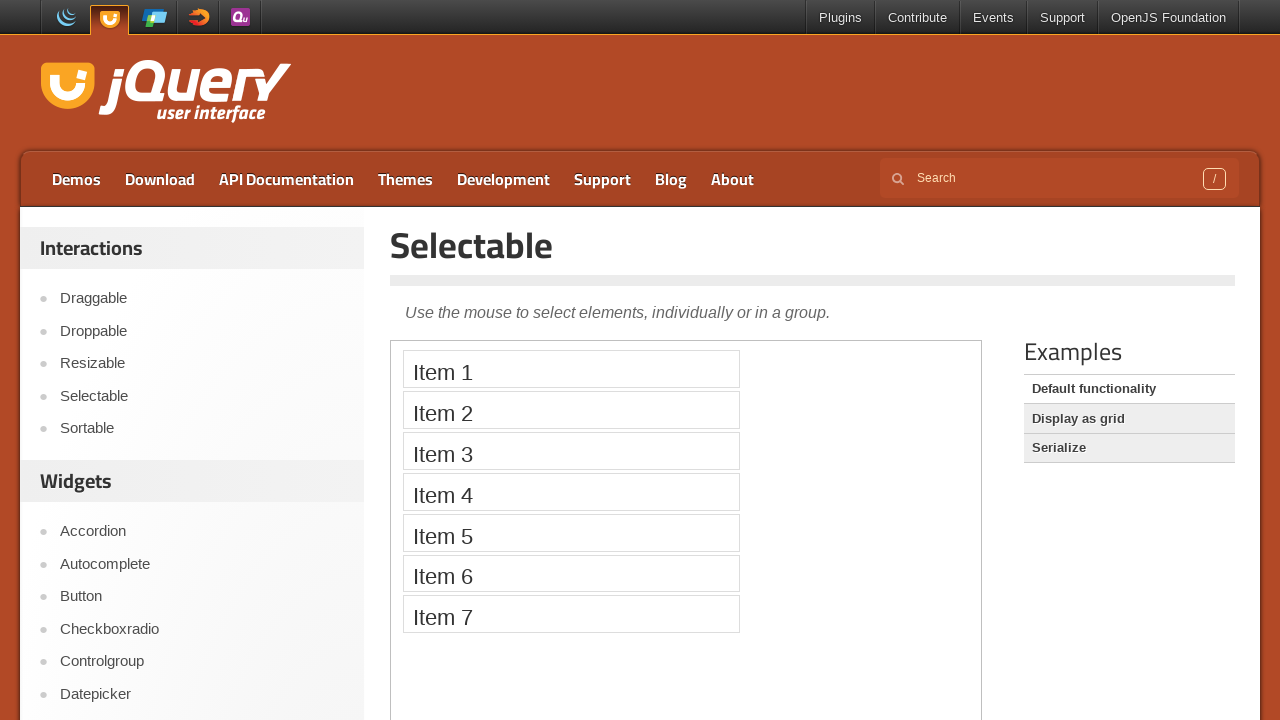

Located the iframe containing the selectable demo
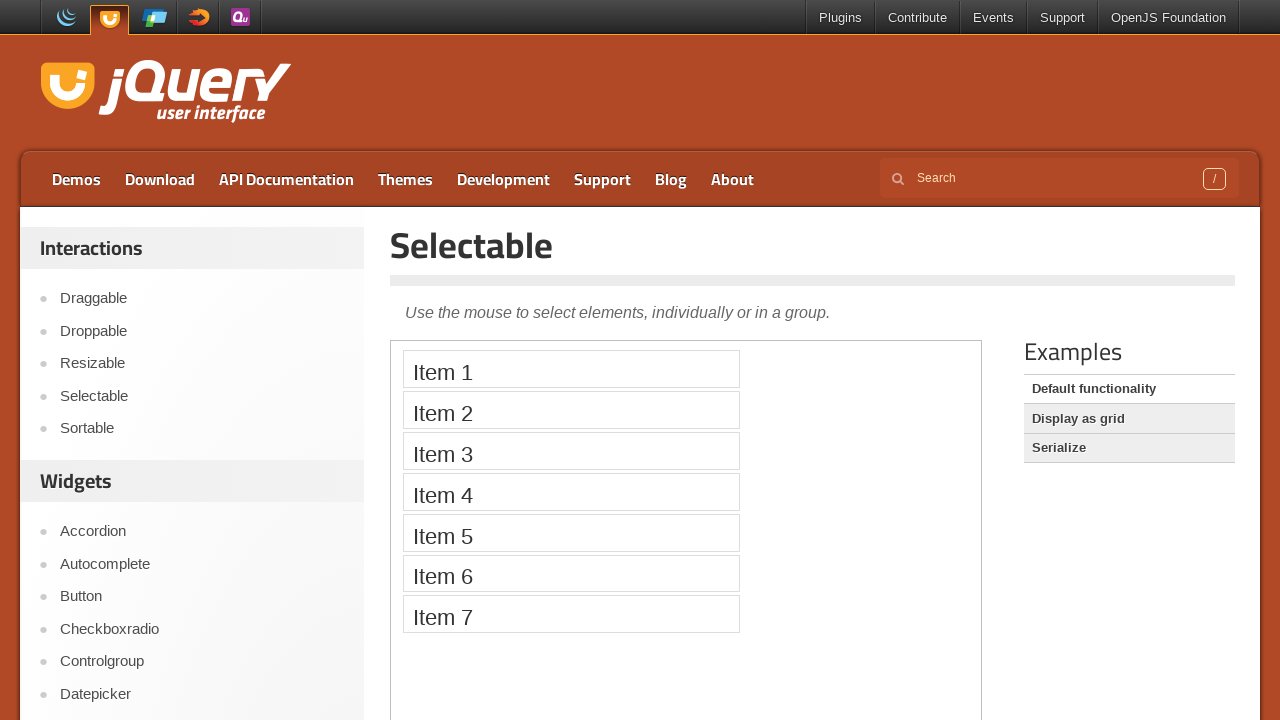

Selected Item 1 with Control key held at (571, 369) on iframe >> nth=0 >> internal:control=enter-frame >> xpath=//li[text()='Item 1']
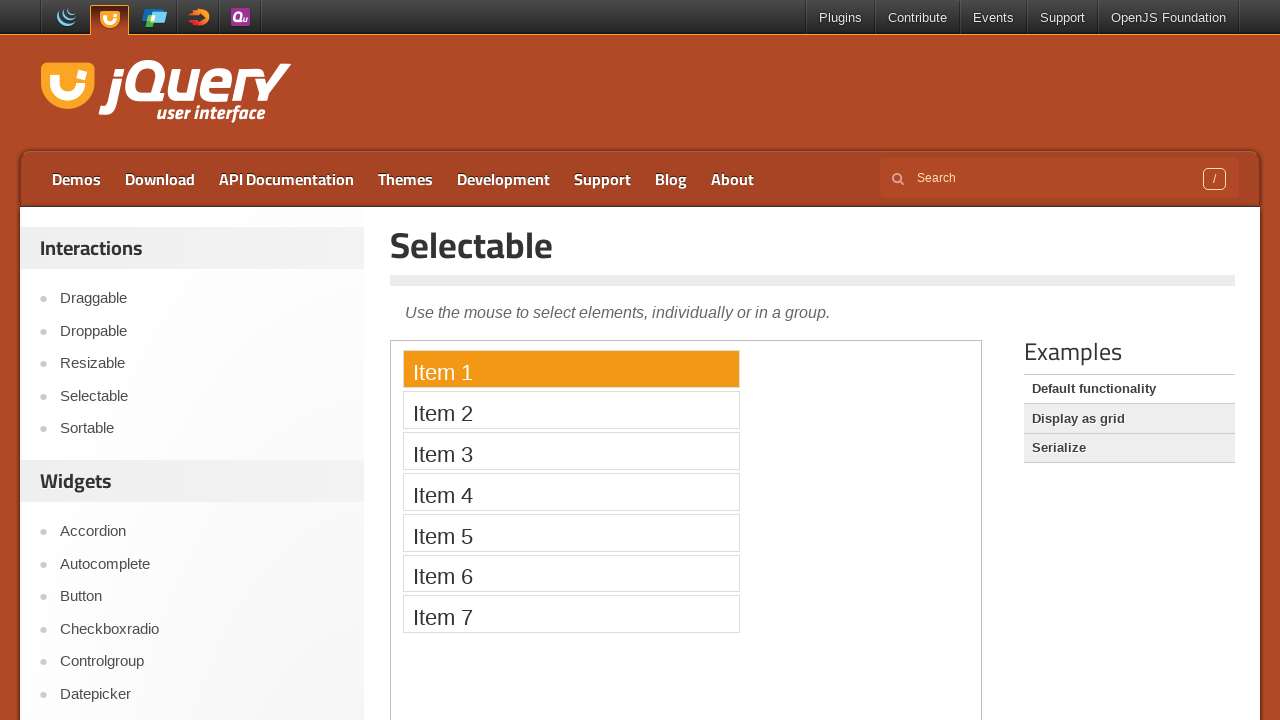

Selected Item 3 with Control key held at (571, 451) on iframe >> nth=0 >> internal:control=enter-frame >> xpath=//li[text()='Item 3']
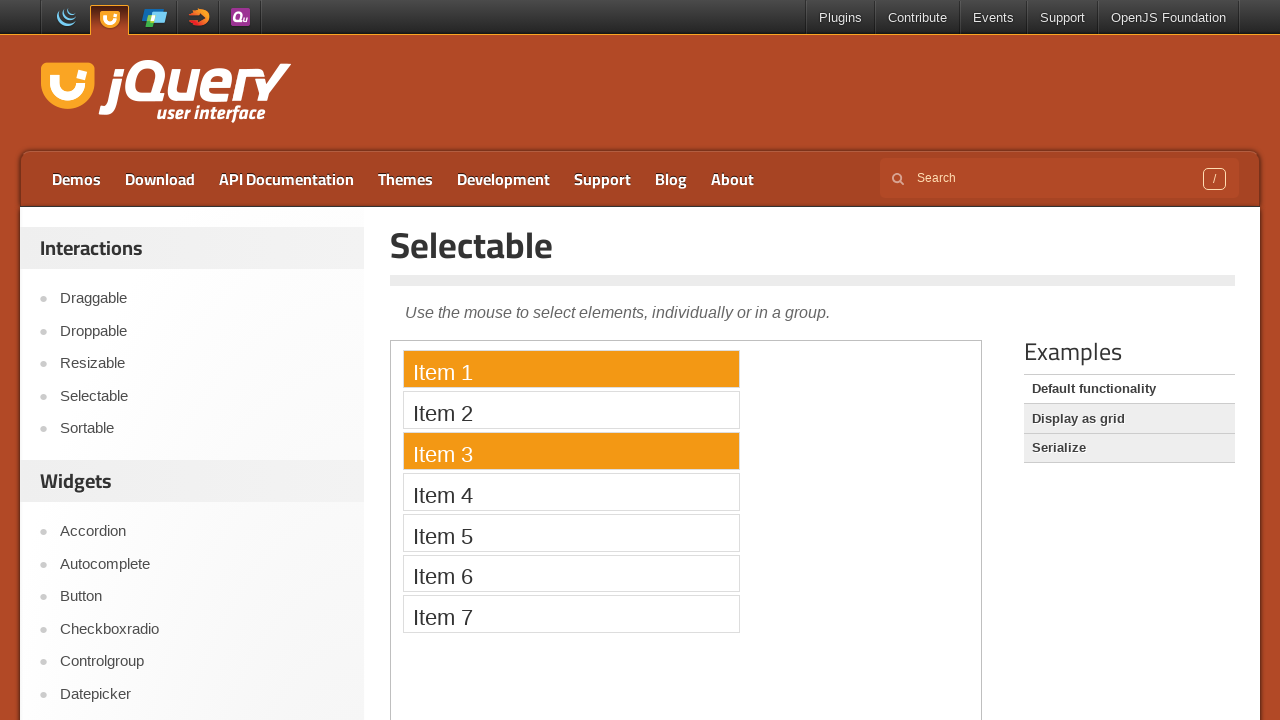

Selected Item 5 with Control key held at (571, 532) on iframe >> nth=0 >> internal:control=enter-frame >> xpath=//li[text()='Item 5']
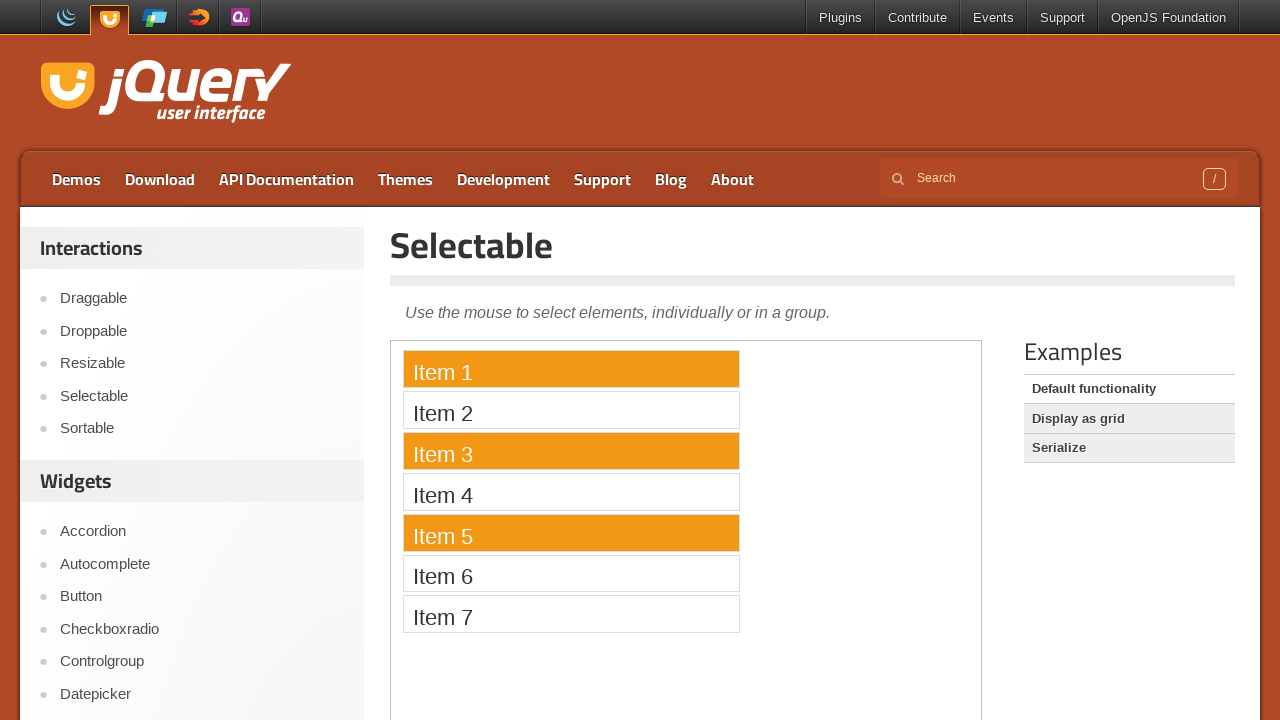

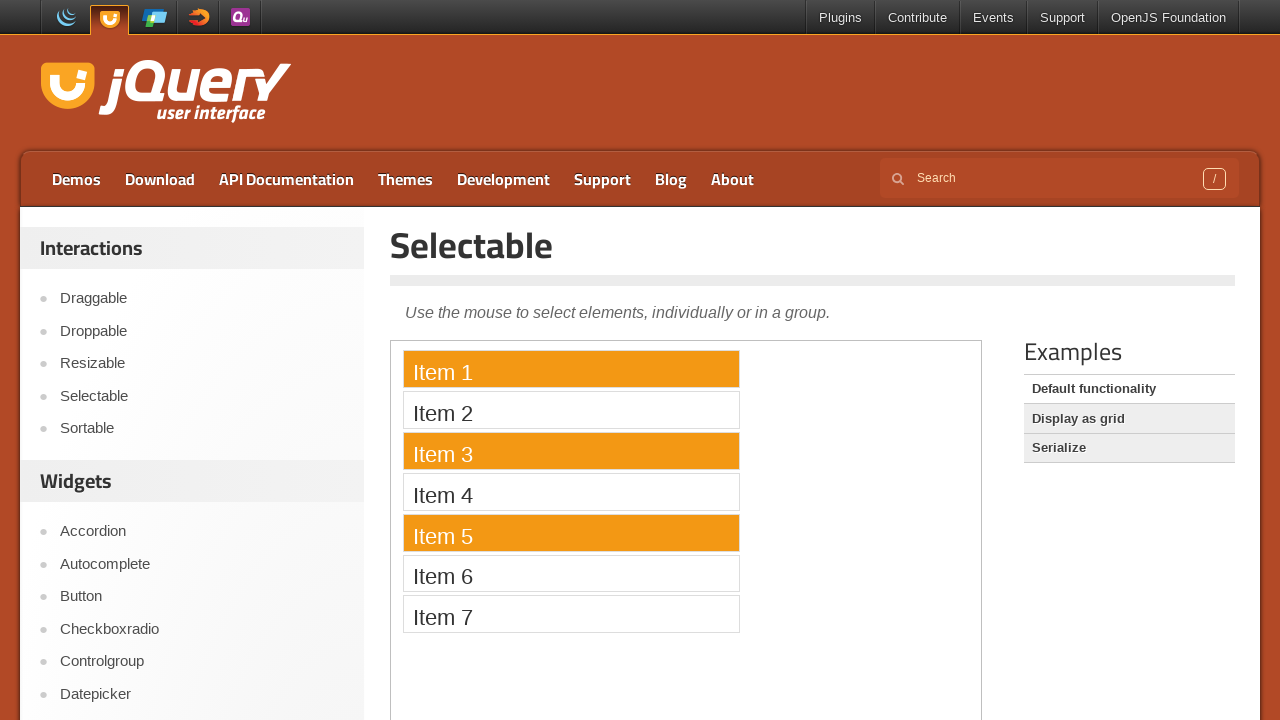